Tests passenger dropdown functionality by opening the passenger selector, incrementing adult count to 6 by clicking the increment button 5 times, and closing the dropdown

Starting URL: https://rahulshettyacademy.com/dropdownsPractise/

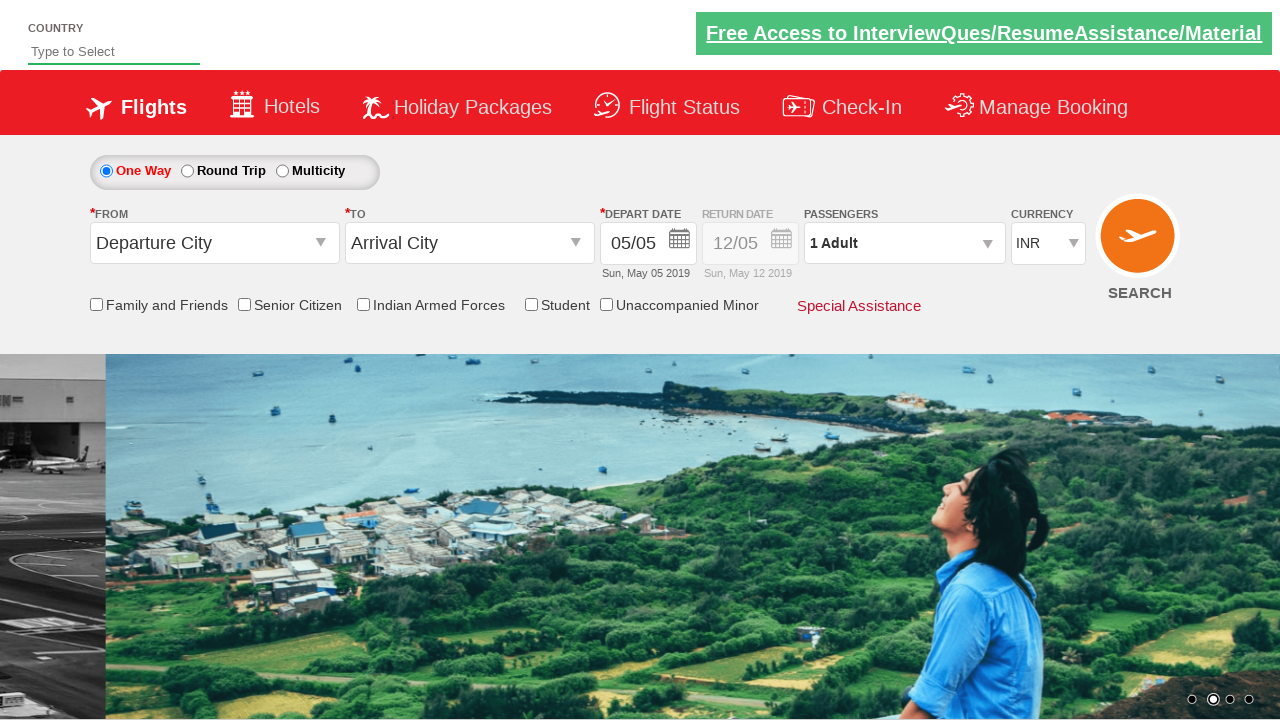

Clicked on passenger info dropdown to open it at (904, 243) on #divpaxinfo
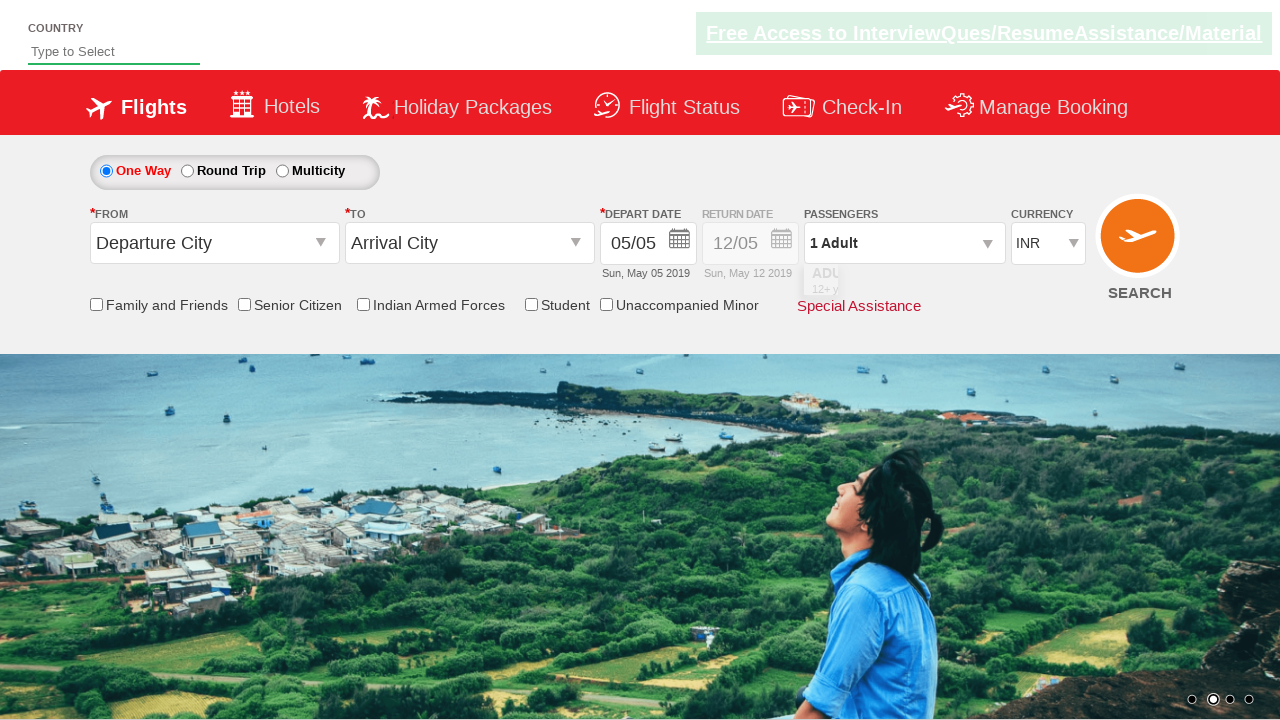

Waited for dropdown to be visible
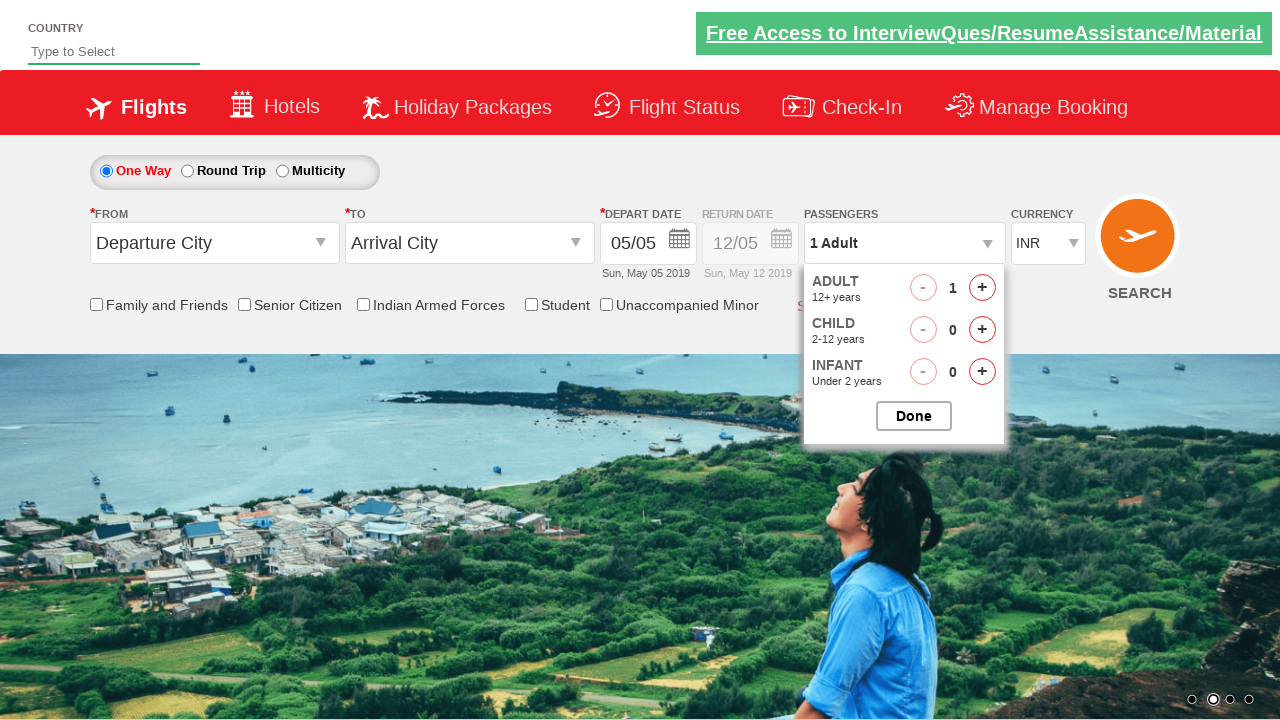

Clicked adult increment button (iteration 1 of 5) at (982, 288) on #hrefIncAdt
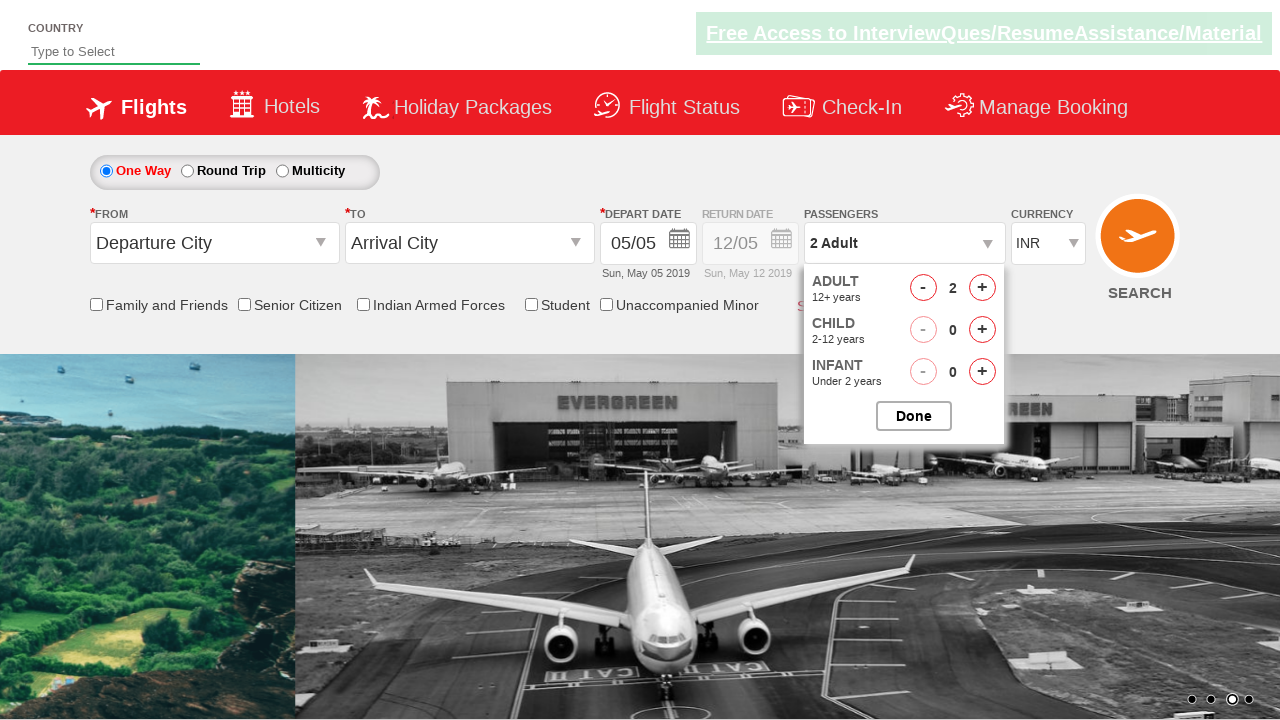

Clicked adult increment button (iteration 2 of 5) at (982, 288) on #hrefIncAdt
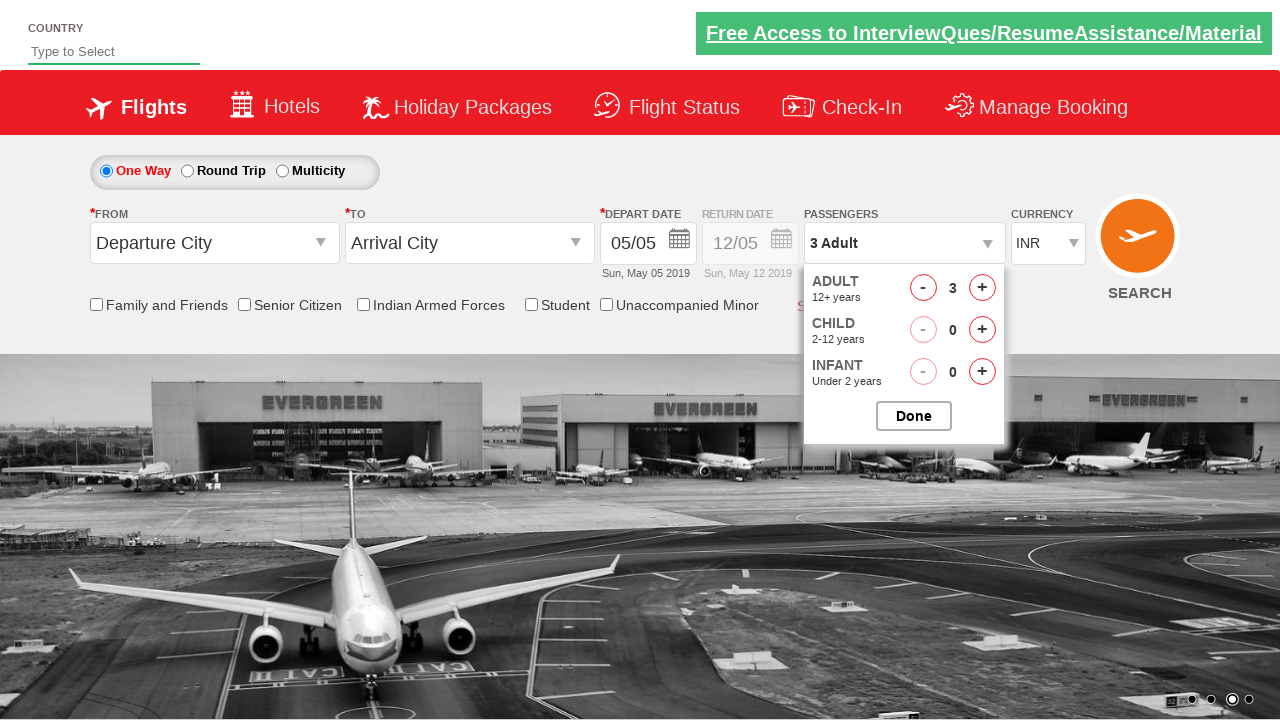

Clicked adult increment button (iteration 3 of 5) at (982, 288) on #hrefIncAdt
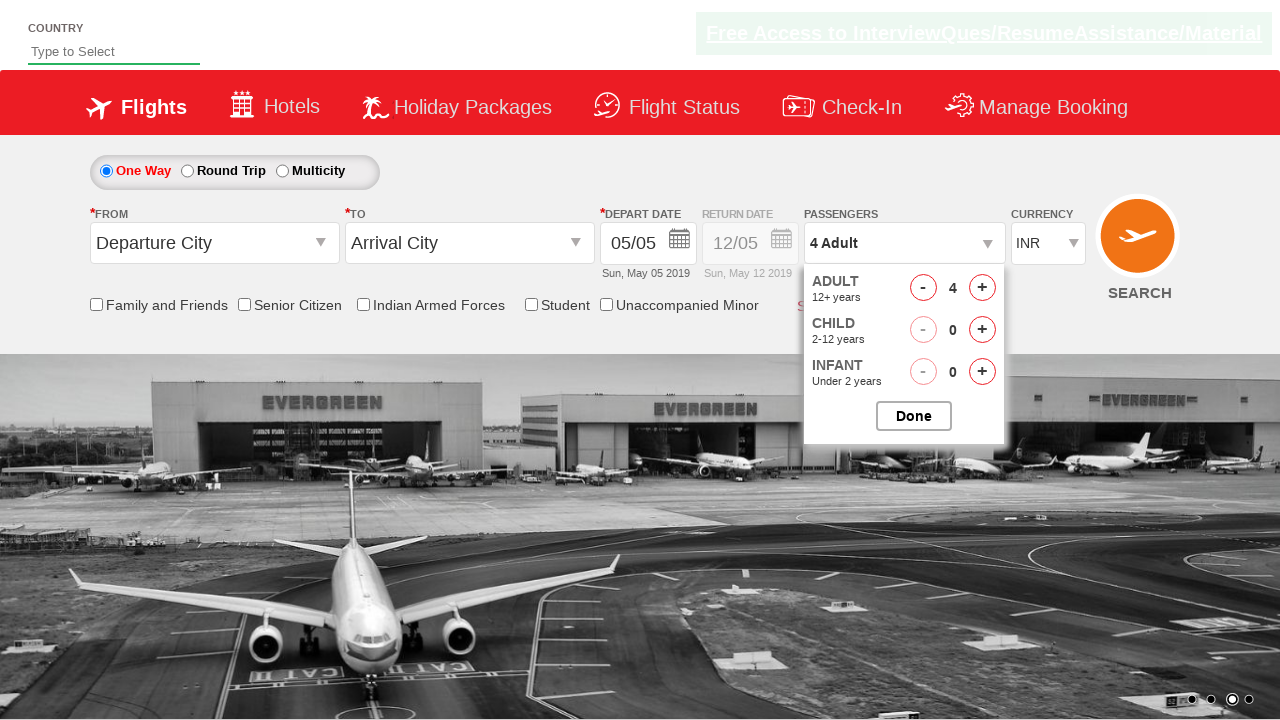

Clicked adult increment button (iteration 4 of 5) at (982, 288) on #hrefIncAdt
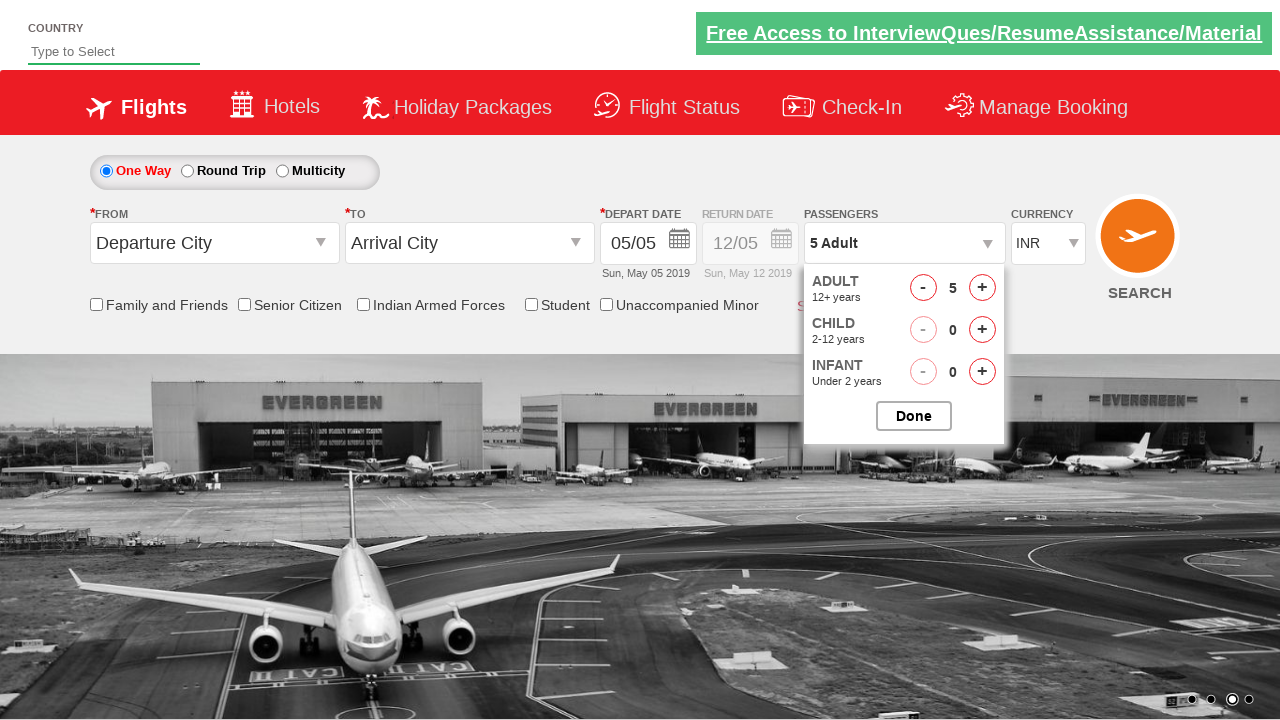

Clicked adult increment button (iteration 5 of 5) at (982, 288) on #hrefIncAdt
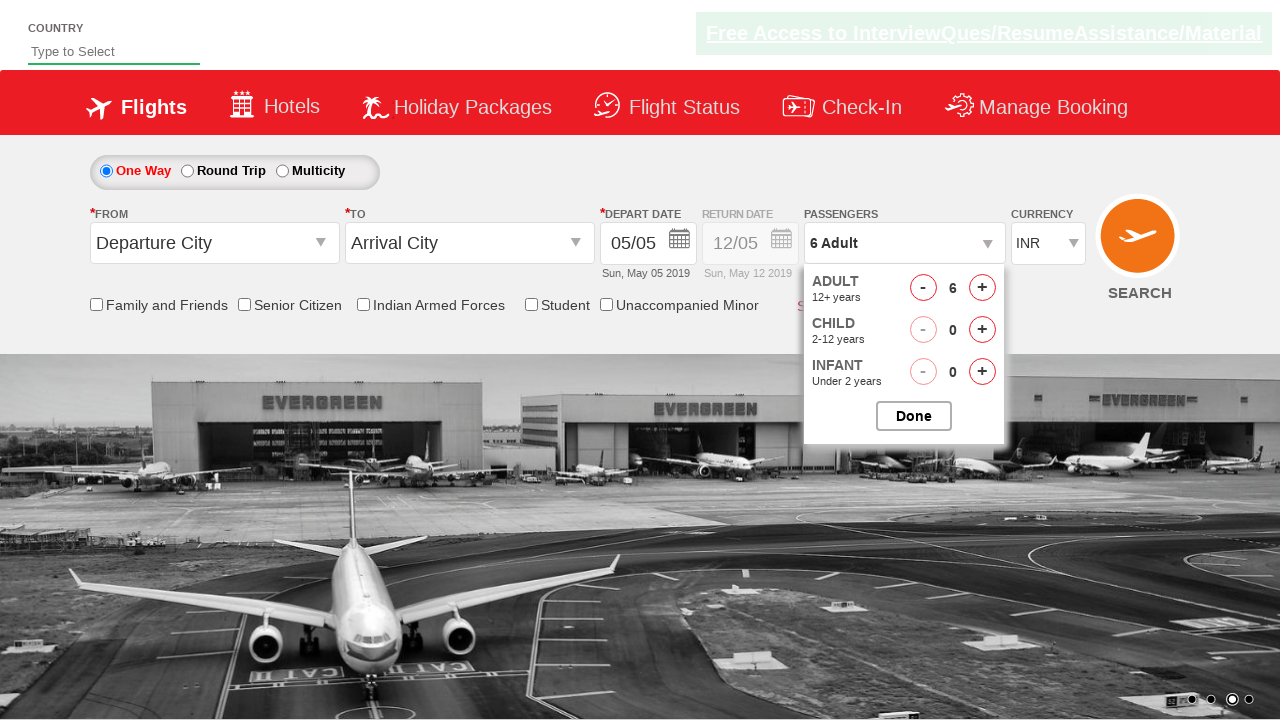

Clicked to close the passenger options dropdown at (914, 416) on #btnclosepaxoption
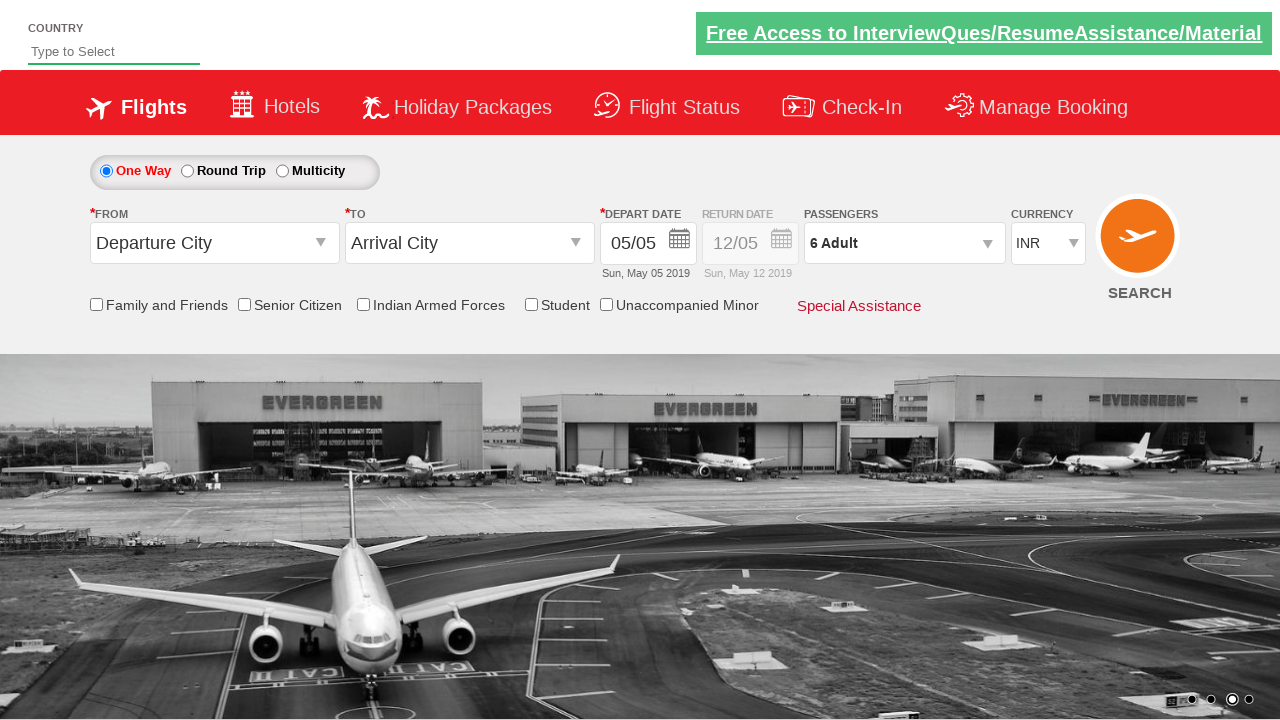

Verified passenger info element is present after update
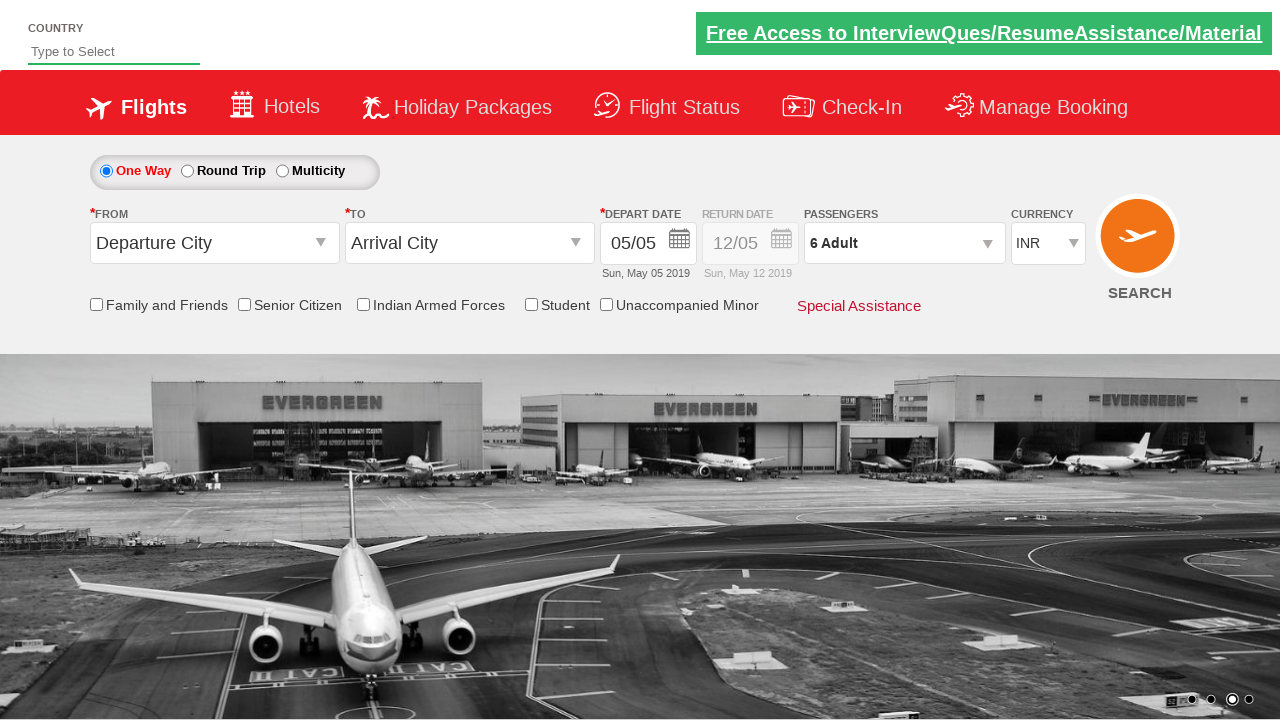

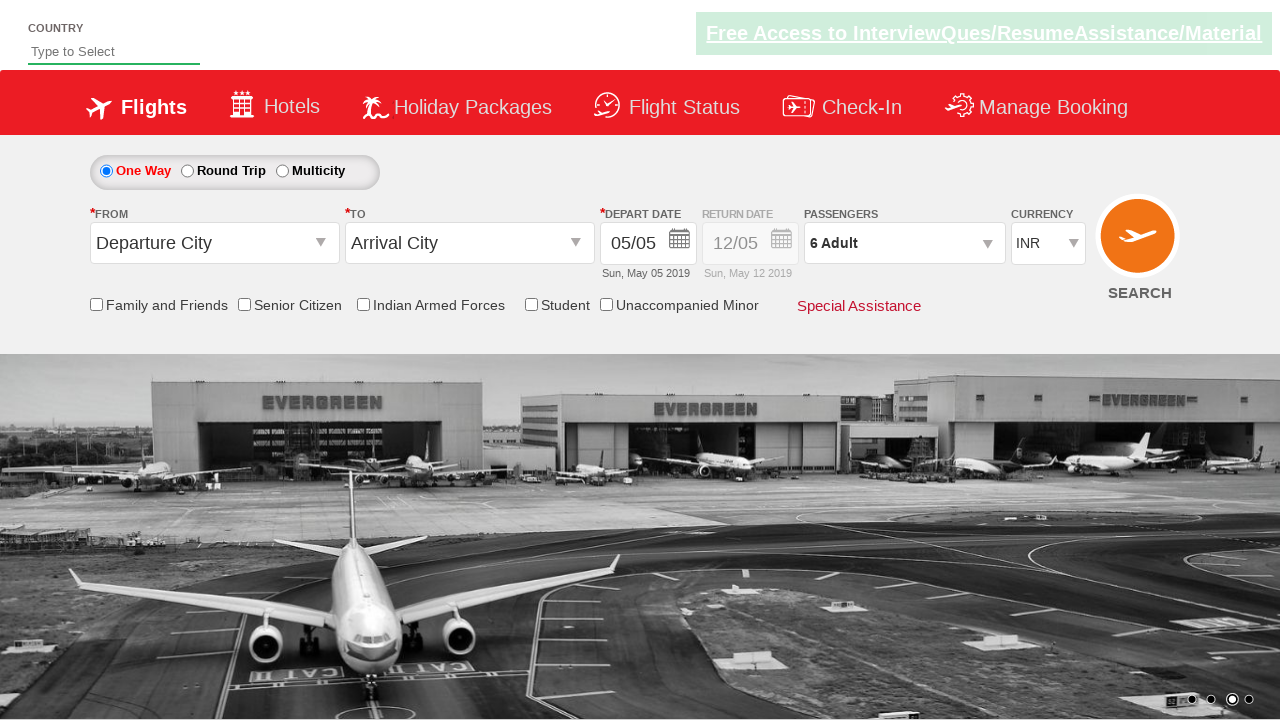